Tests dynamic control functionality by clicking a toggle button to show/hide a checkbox, verifying the checkbox visibility changes between clicks.

Starting URL: https://training-support.net/webelements/dynamic-controls

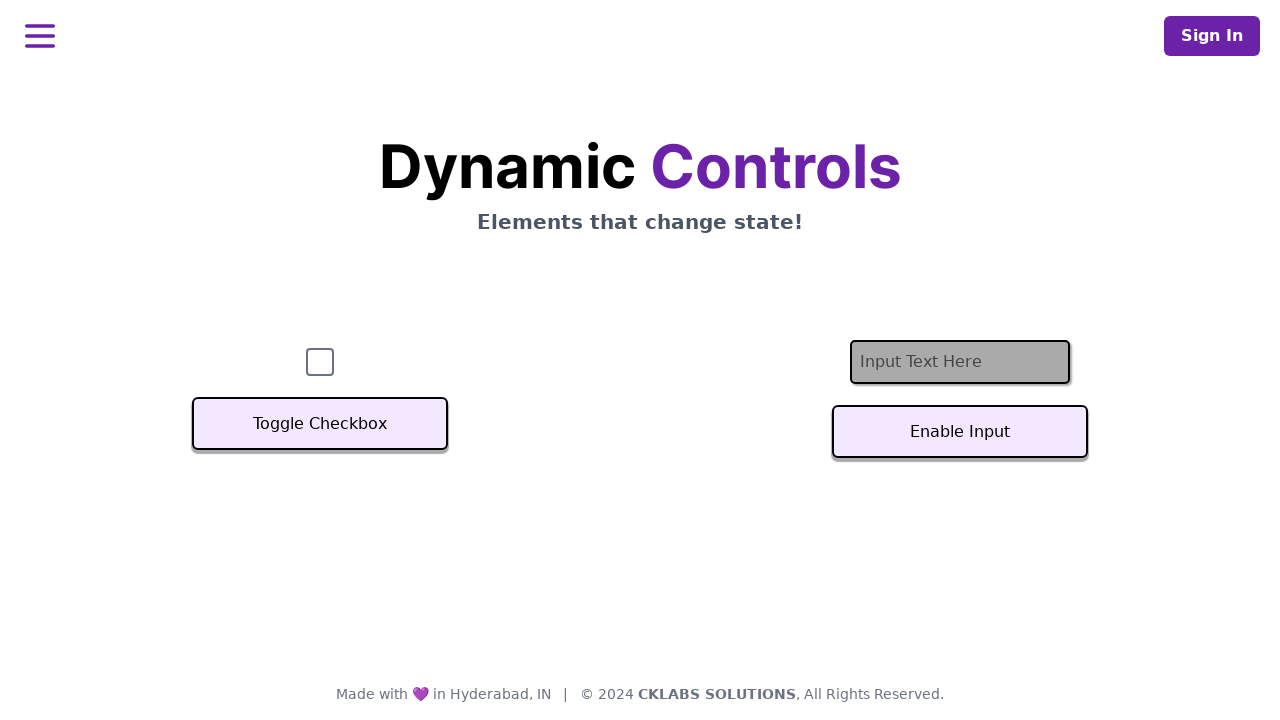

Waited for checkbox to be visible on page load
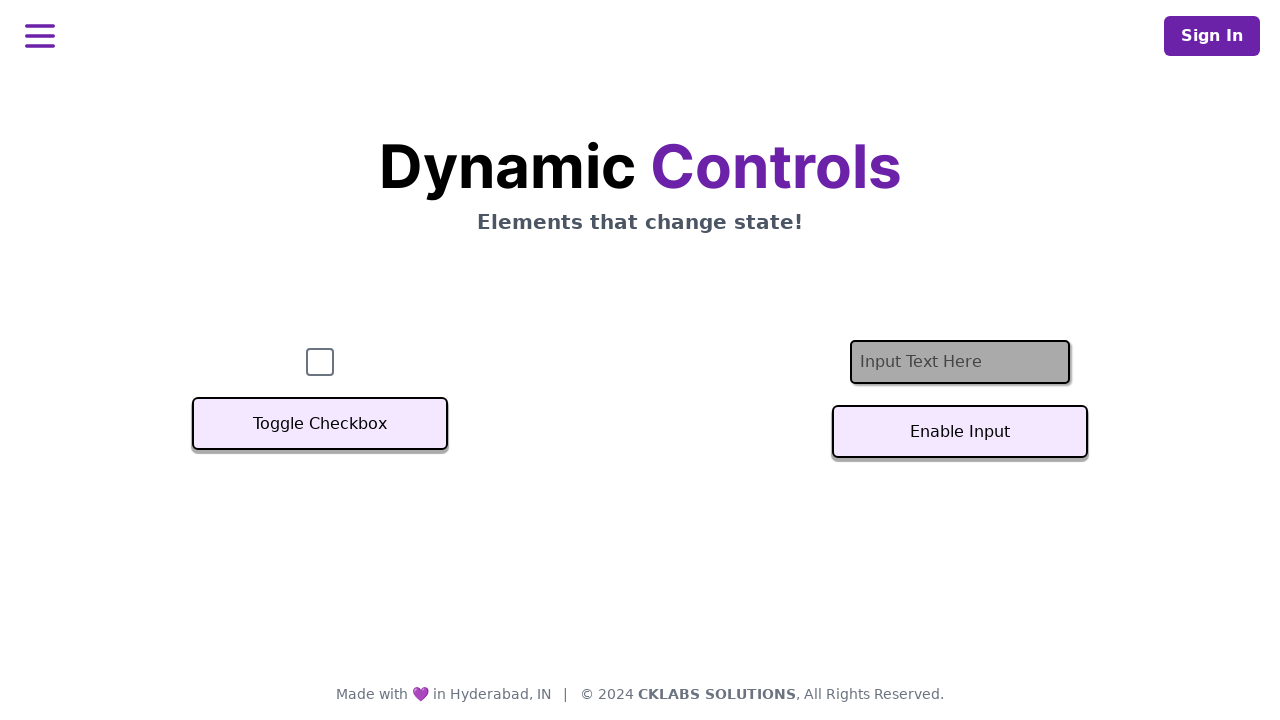

Clicked Toggle Checkbox button to hide the checkbox at (320, 424) on xpath=//button[text()='Toggle Checkbox']
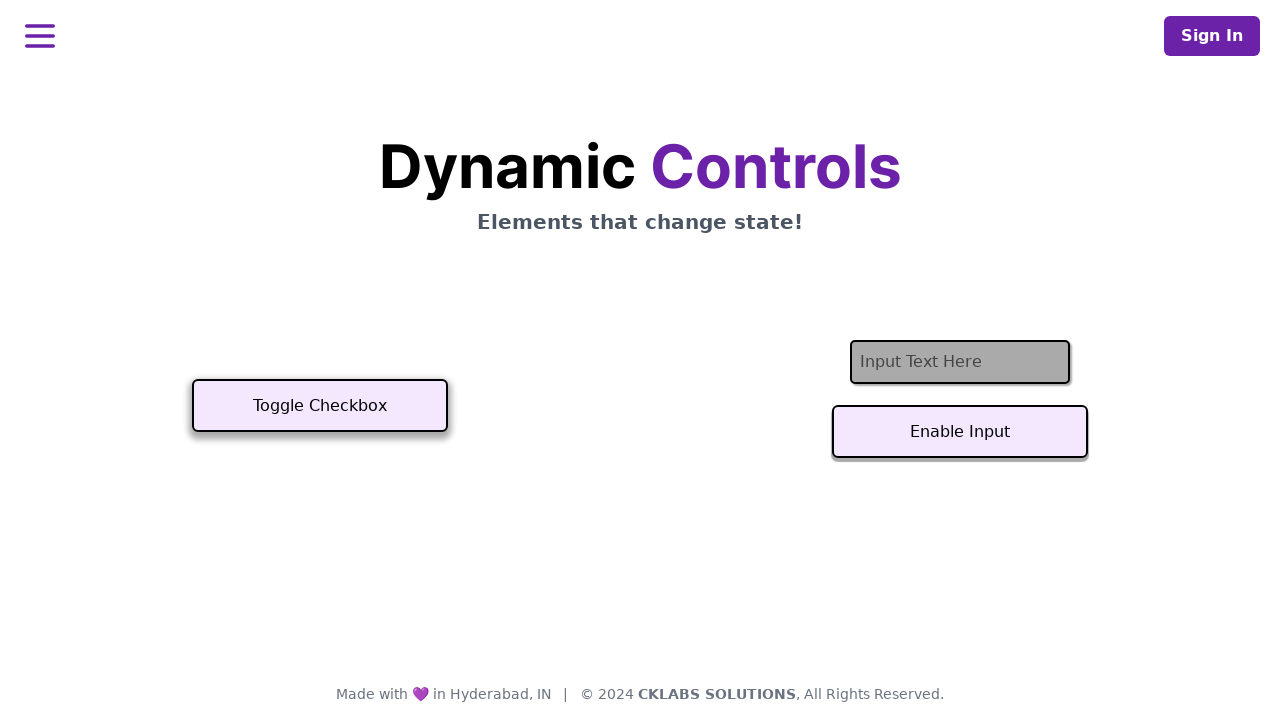

Verified checkbox is now hidden after toggle
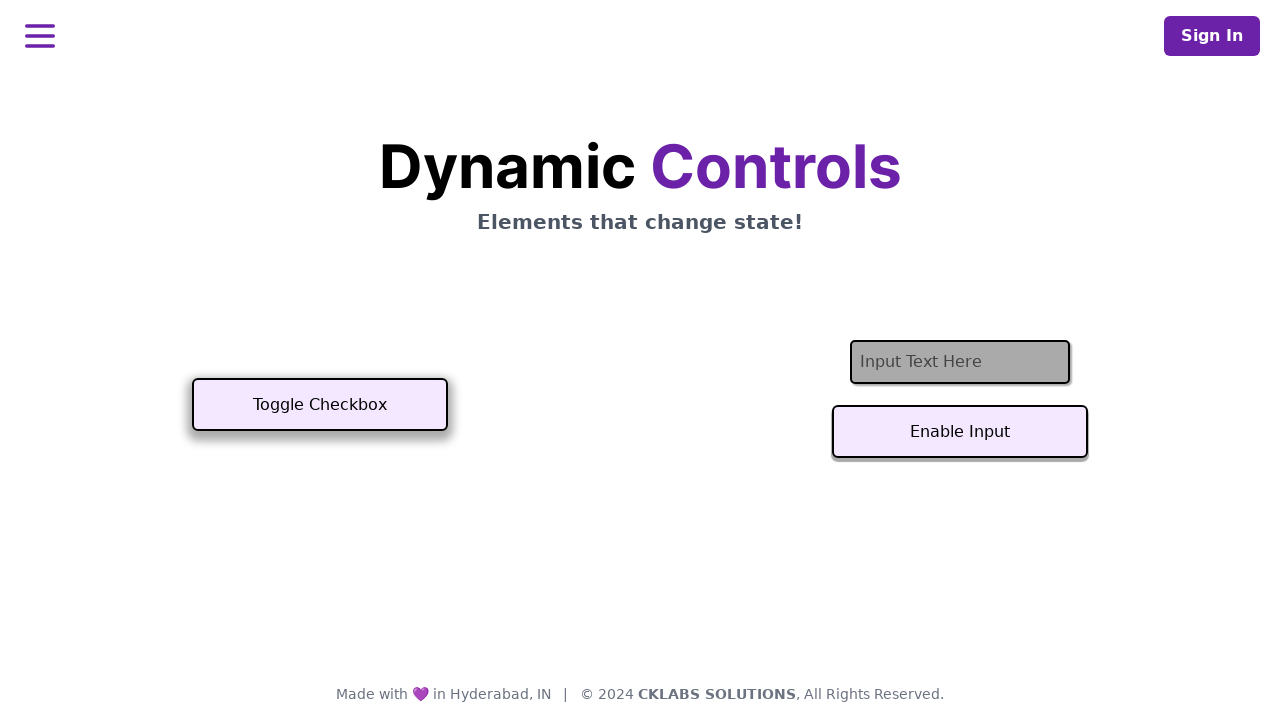

Clicked Toggle Checkbox button to show the checkbox again at (320, 405) on xpath=//button[text()='Toggle Checkbox']
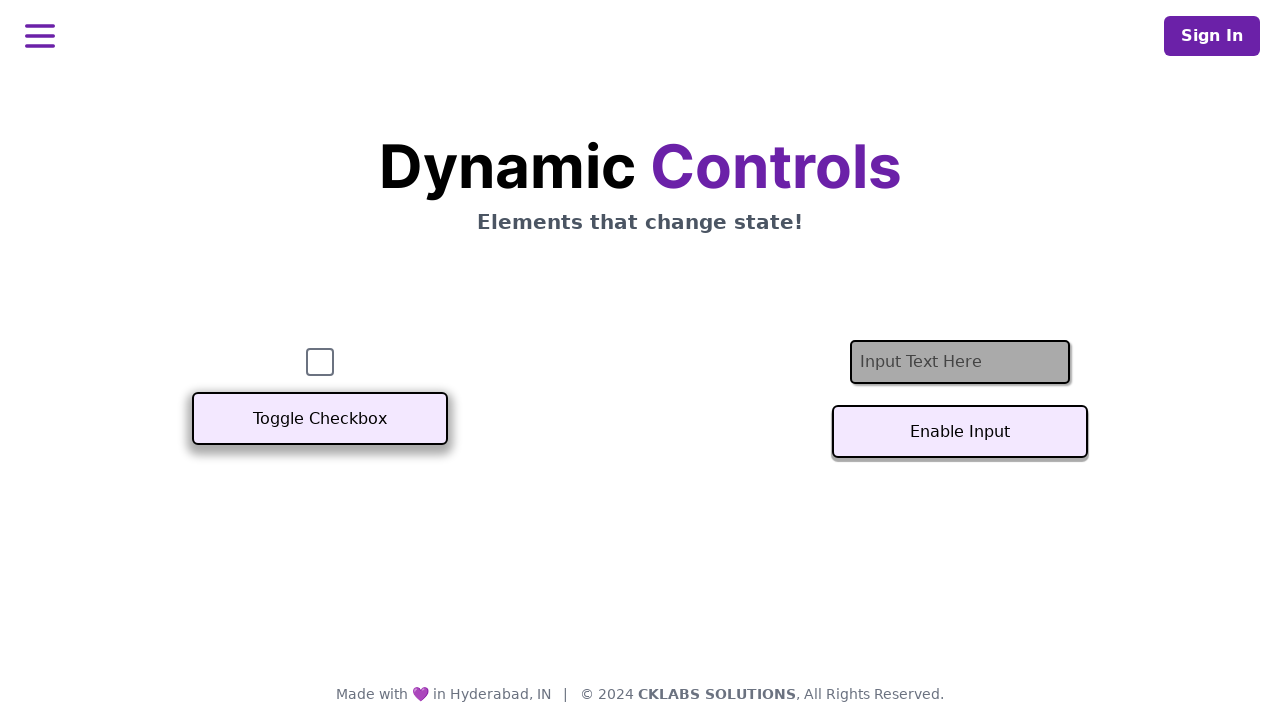

Verified checkbox is now visible after second toggle
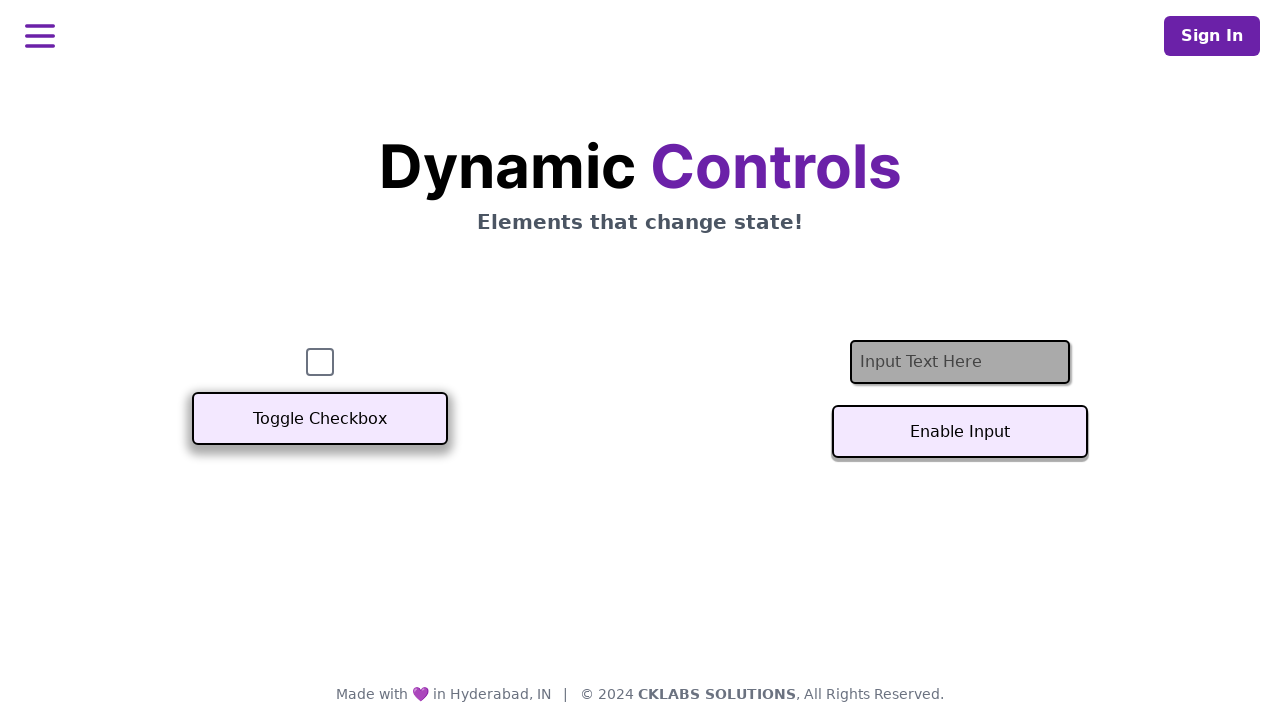

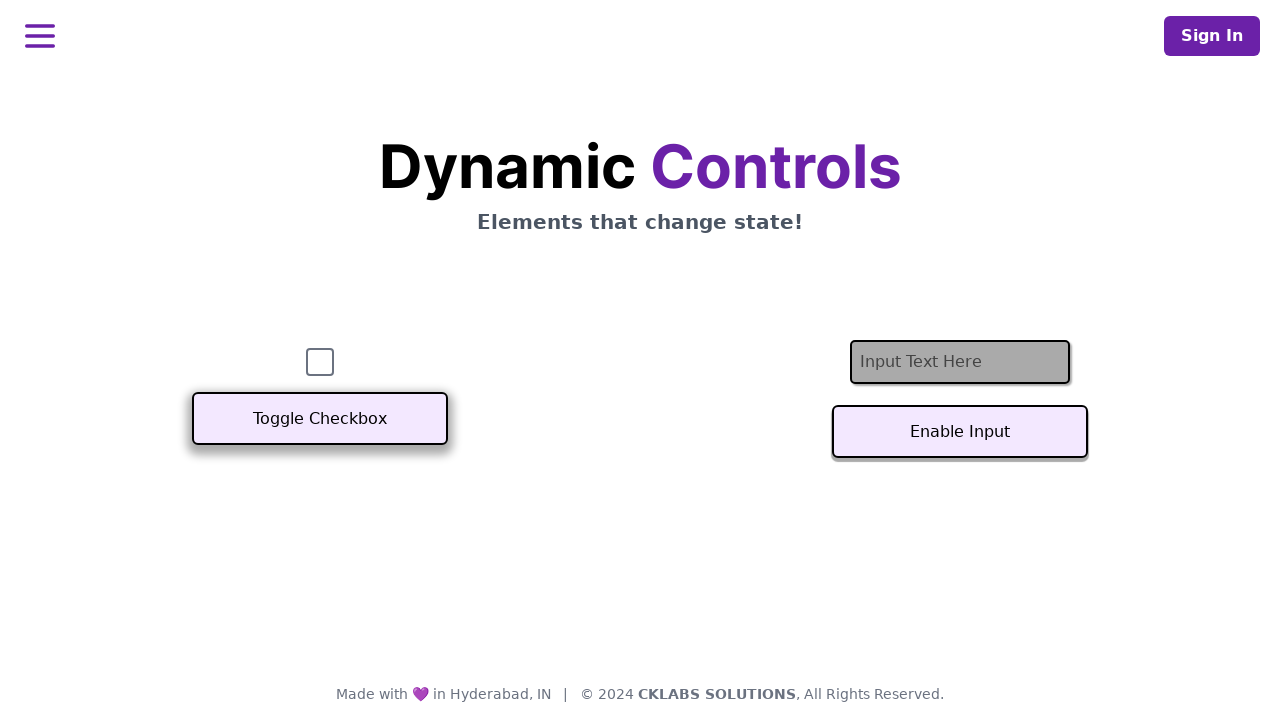